Tests file upload functionality on a practice automation website by scrolling to the file input element and attempting to upload a file.

Starting URL: https://testautomationpractice.blogspot.com/

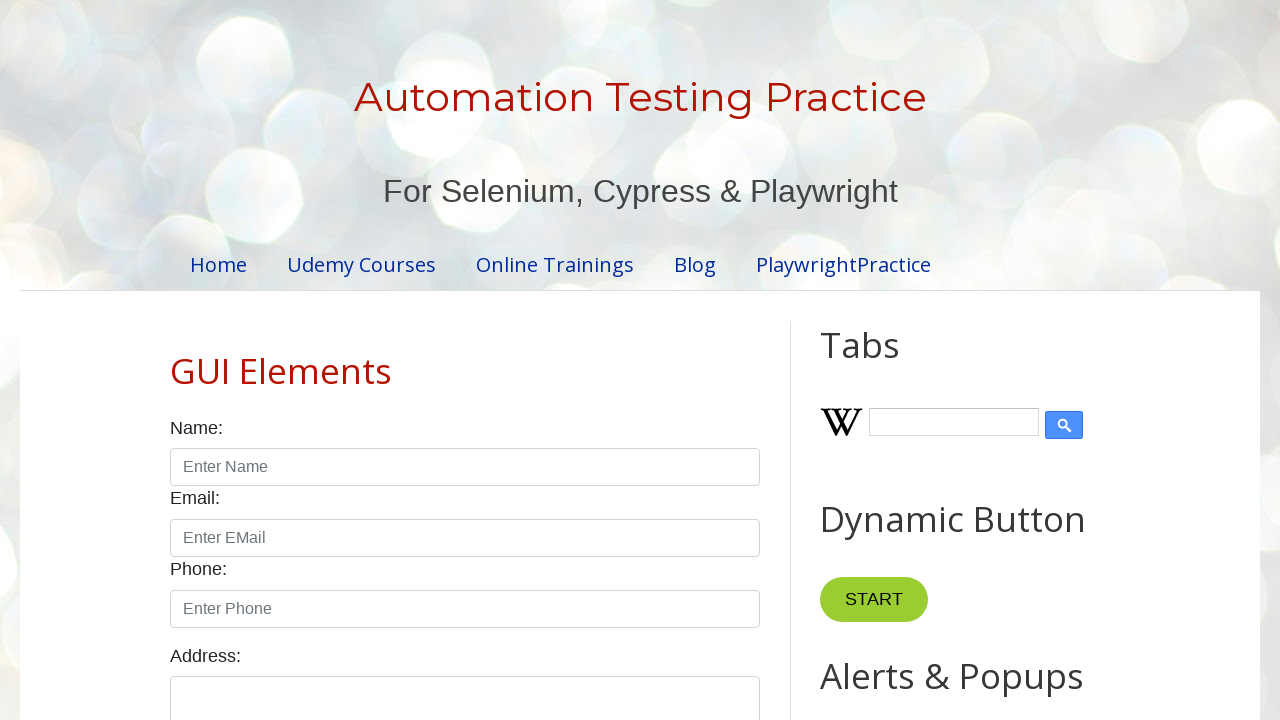

Scrolled down 1300px to file upload section
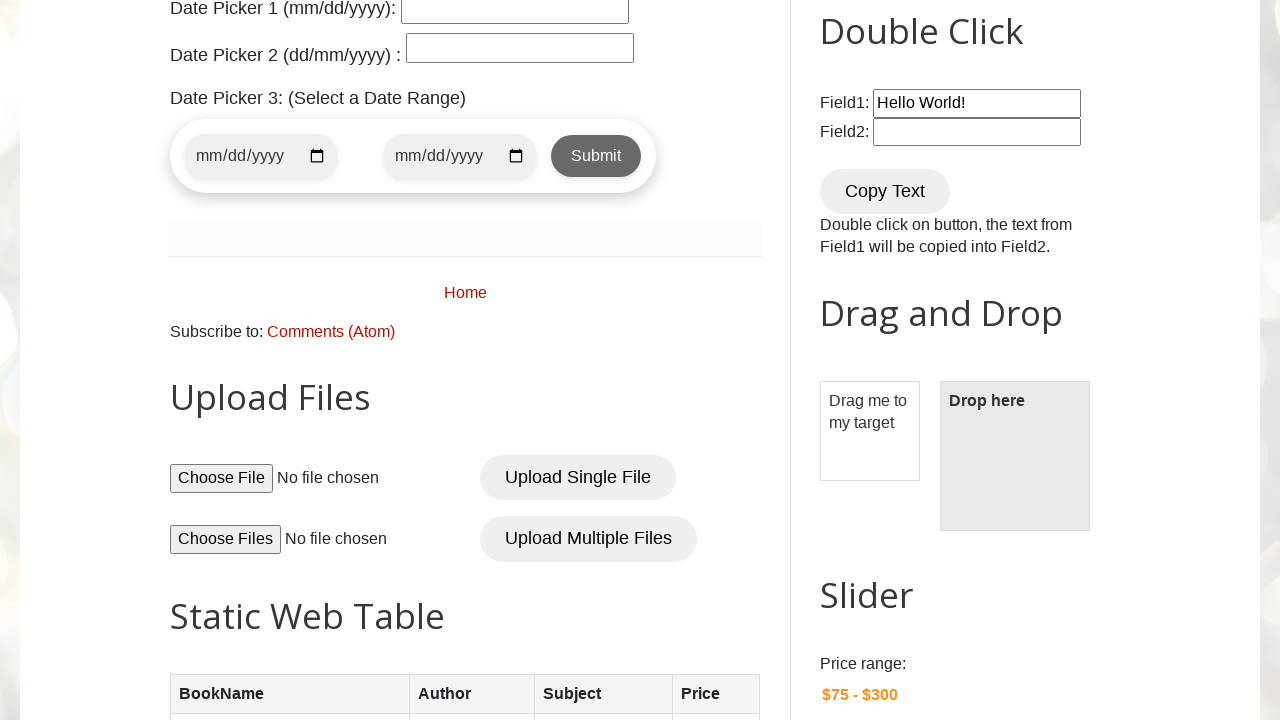

File input element #singleFileInput is now visible
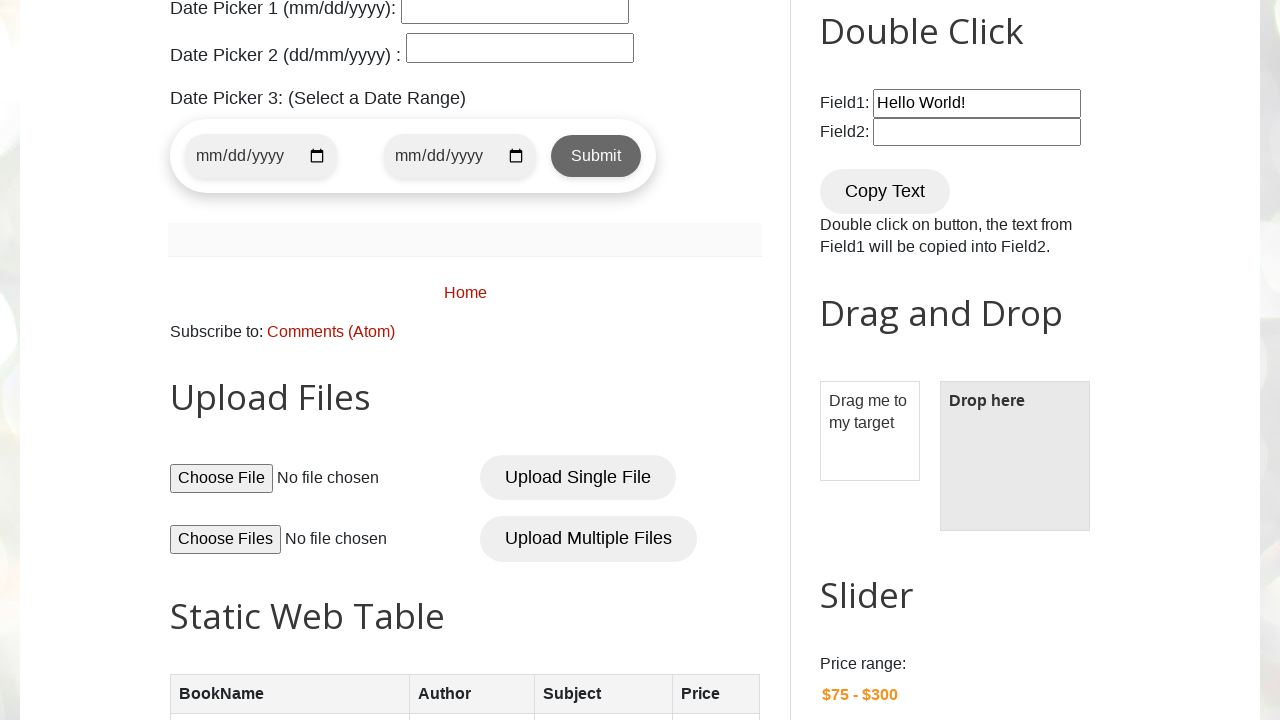

Created temporary test file for upload
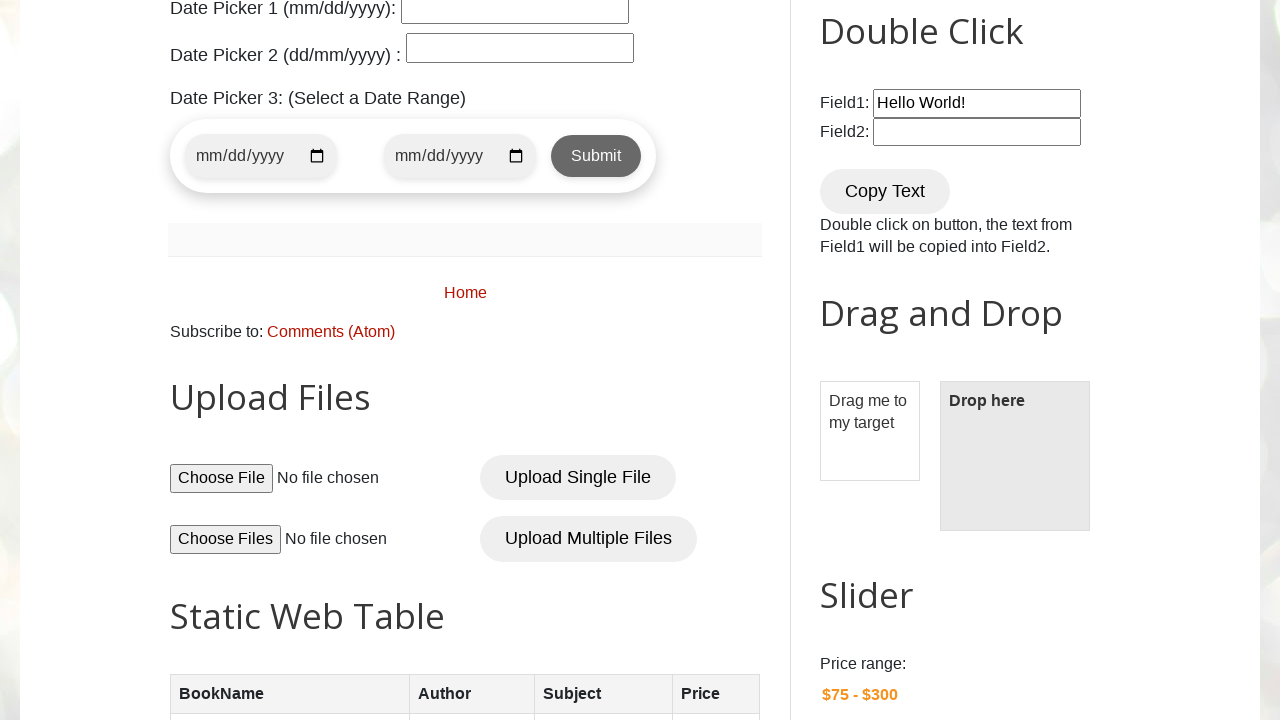

File uploaded to #singleFileInput element
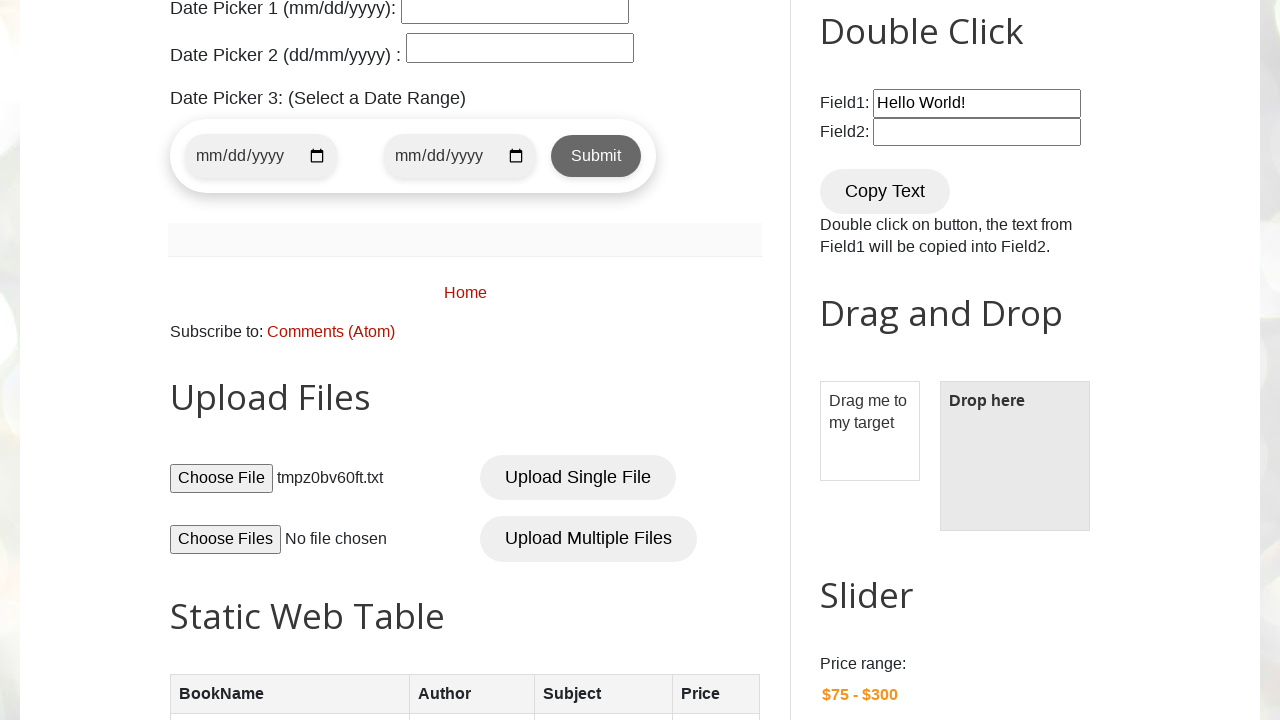

Cleaned up temporary test file
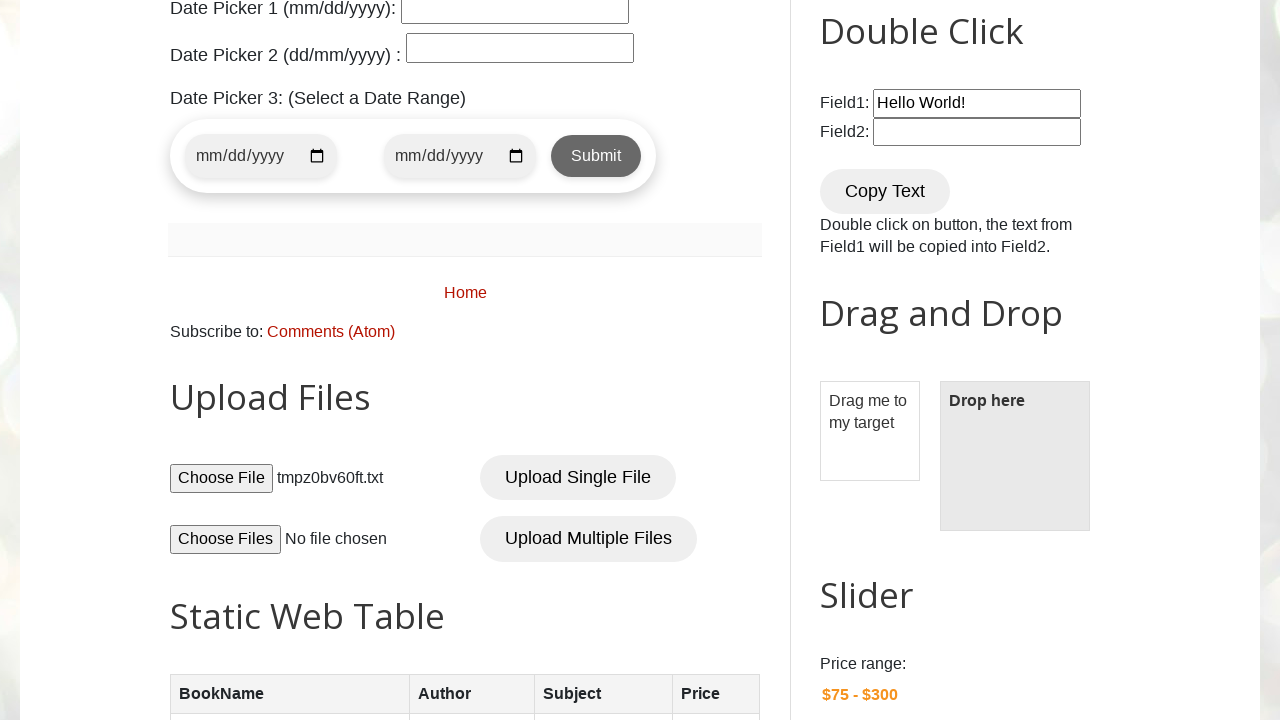

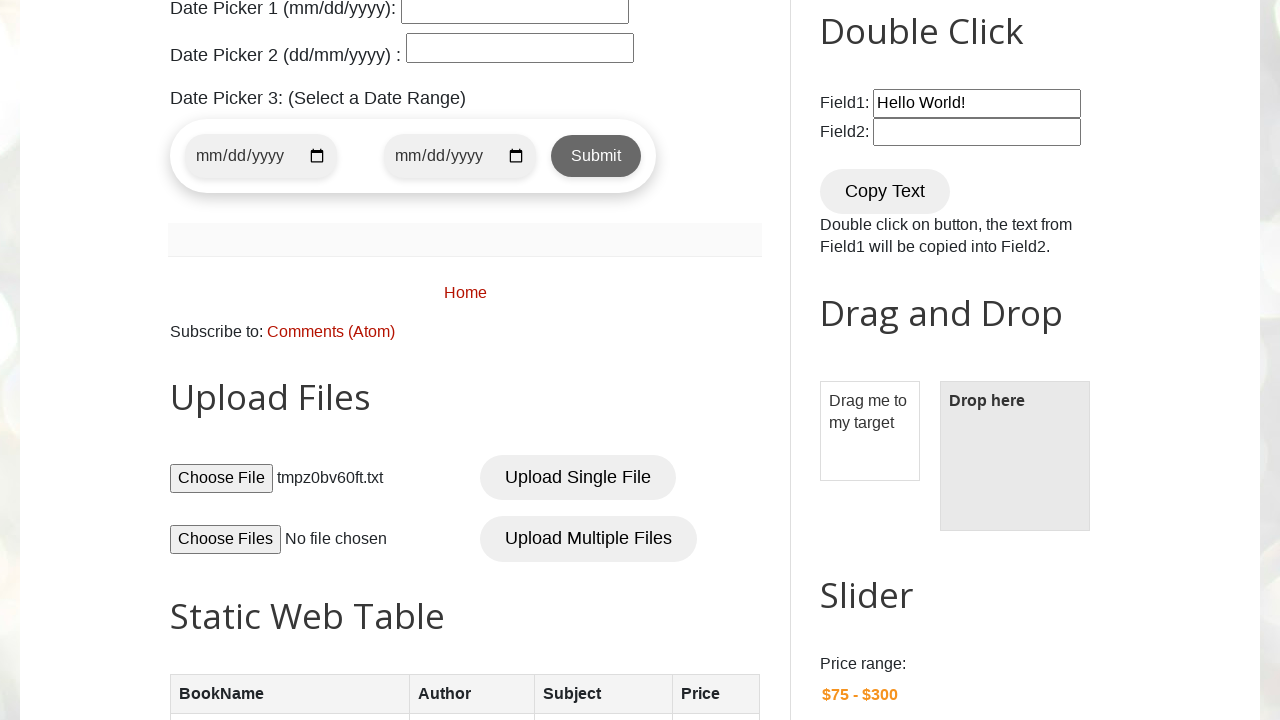